Tests various alert handling scenarios including simple alerts, confirmation dialogs, prompt alerts, and custom modal dialogs on a demo page

Starting URL: https://www.leafground.com/alert.xhtml

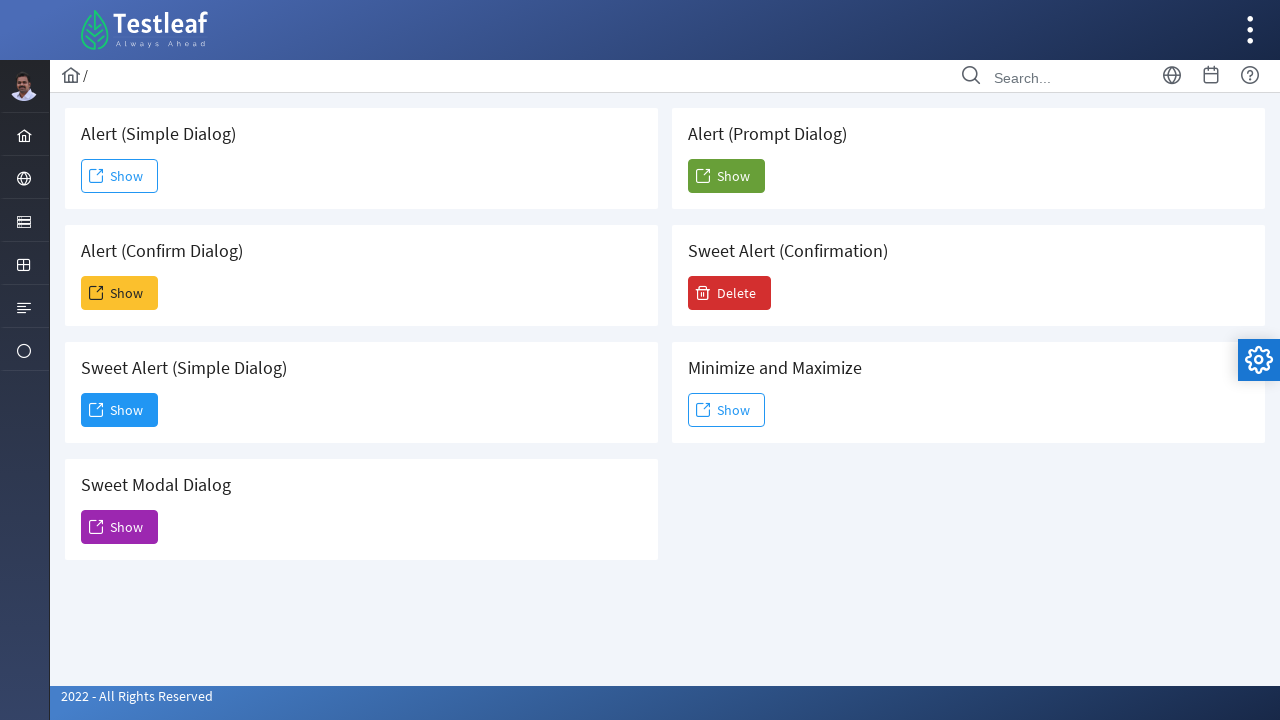

Clicked 'Show' button for simple alert at (120, 176) on (//div[@class='card']//span[text()='Show'])[1]
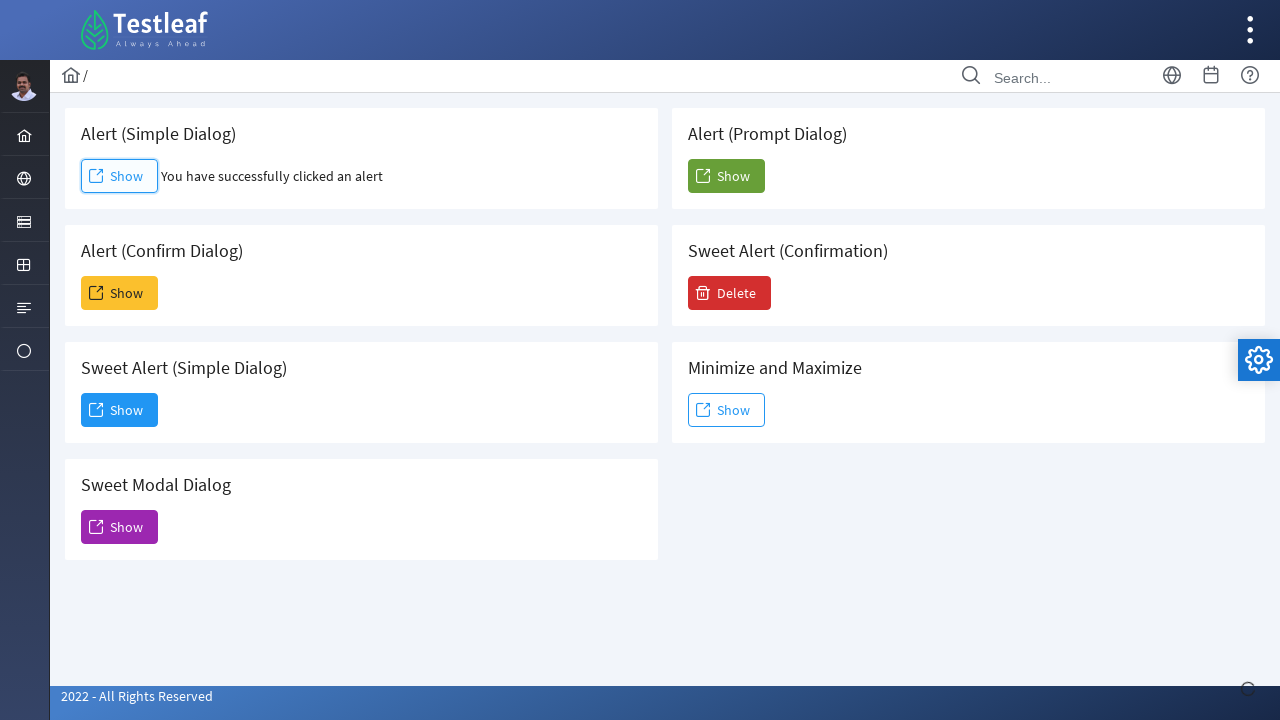

Set up handler to accept simple alert
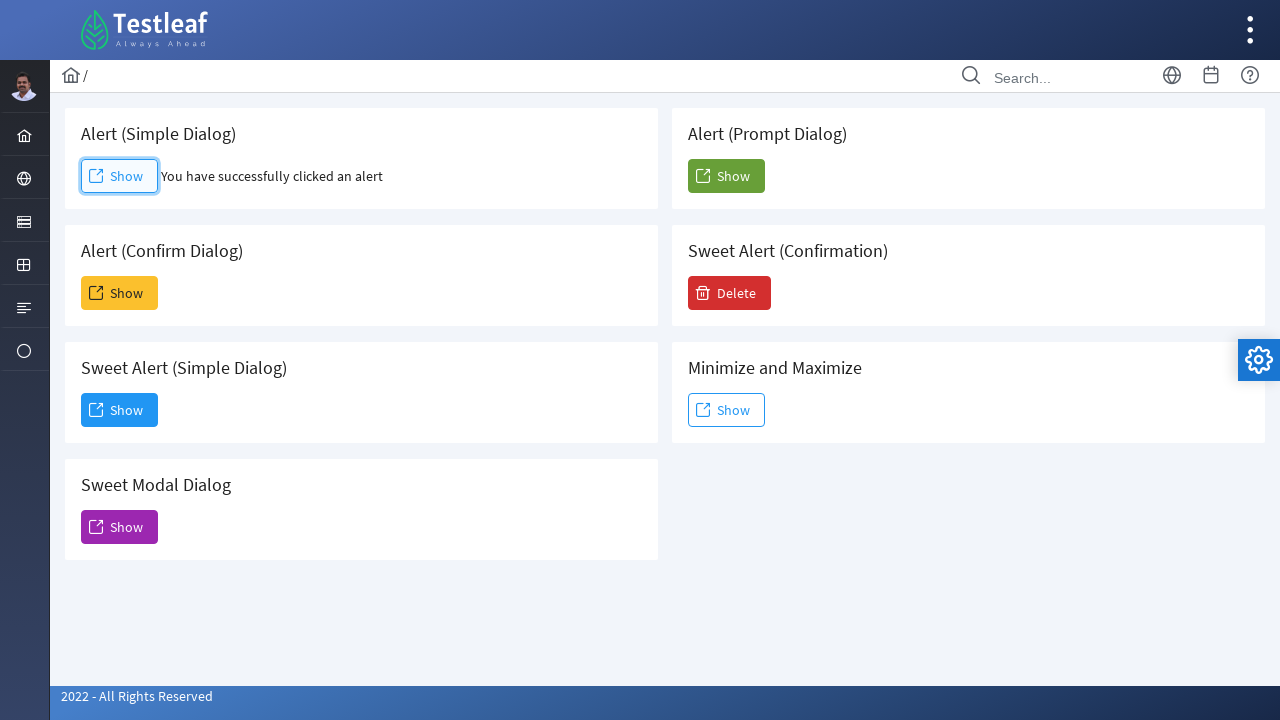

Clicked 'Show' button for prompt alert at (726, 176) on (//div[@class='card']//span[text()='Show'])[5]
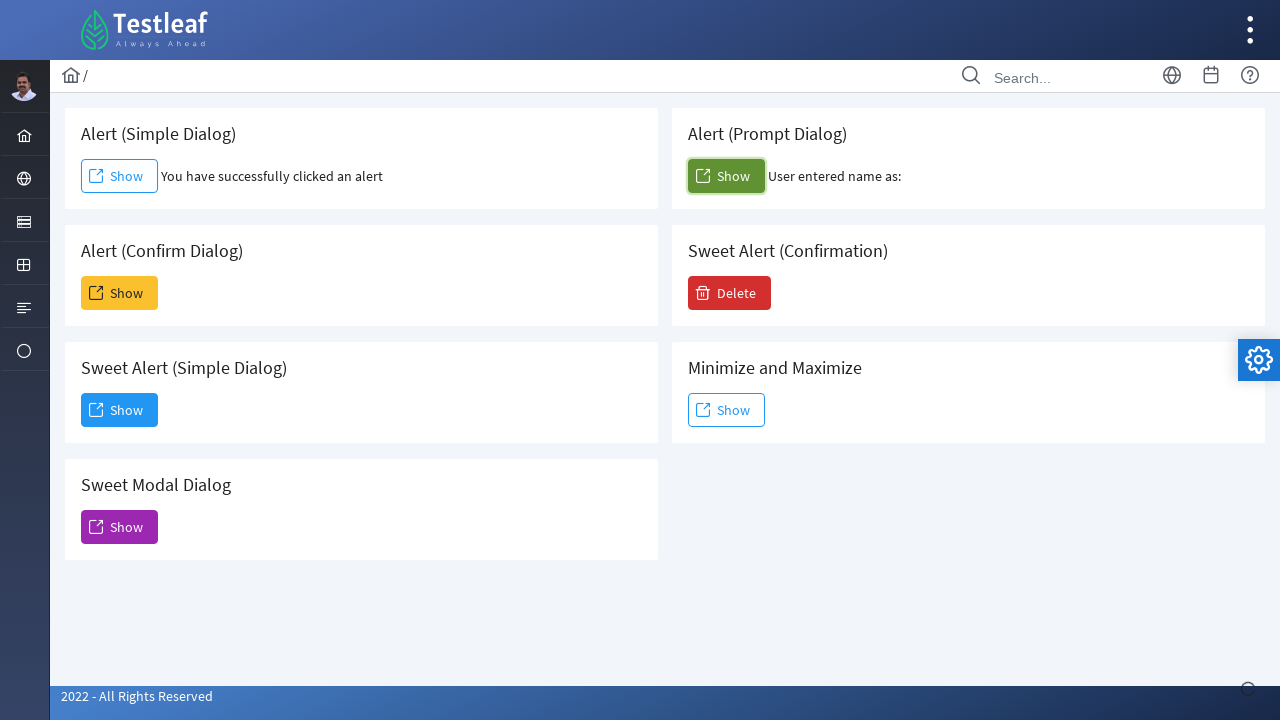

Set up handler to accept prompt alert with input 'Trestleaf'
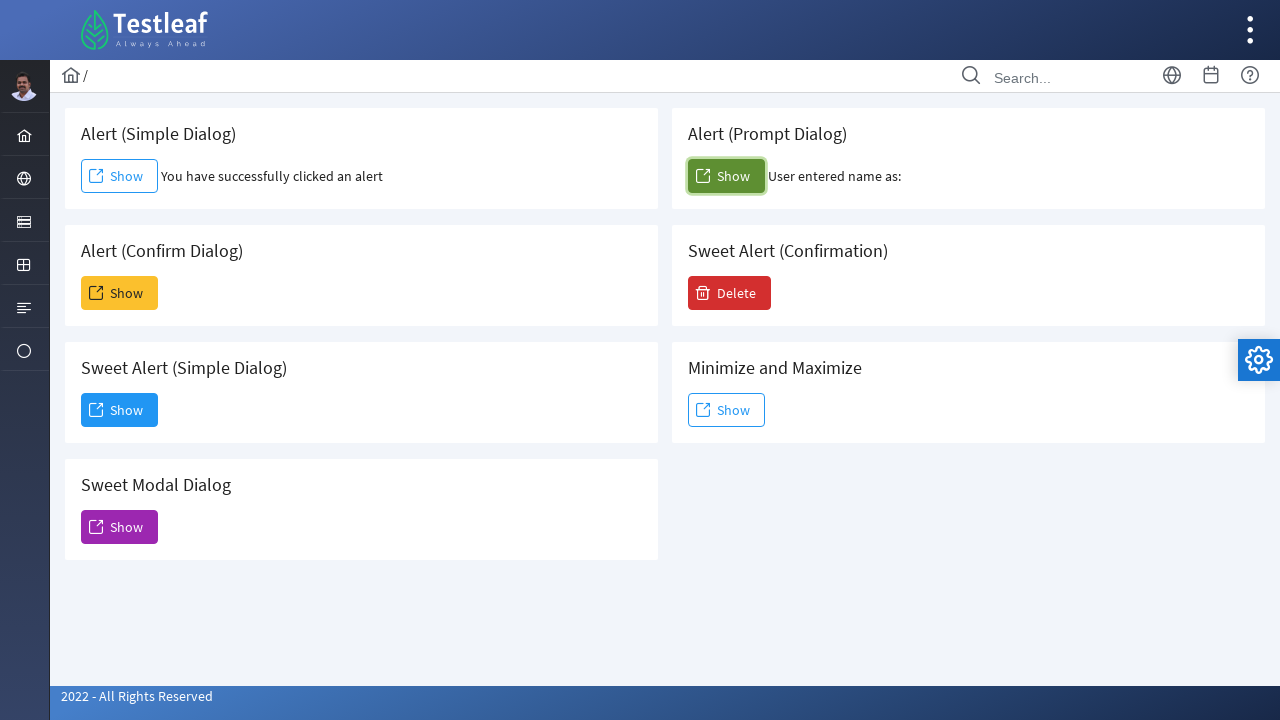

Retrieved prompt result text: User entered name as: 
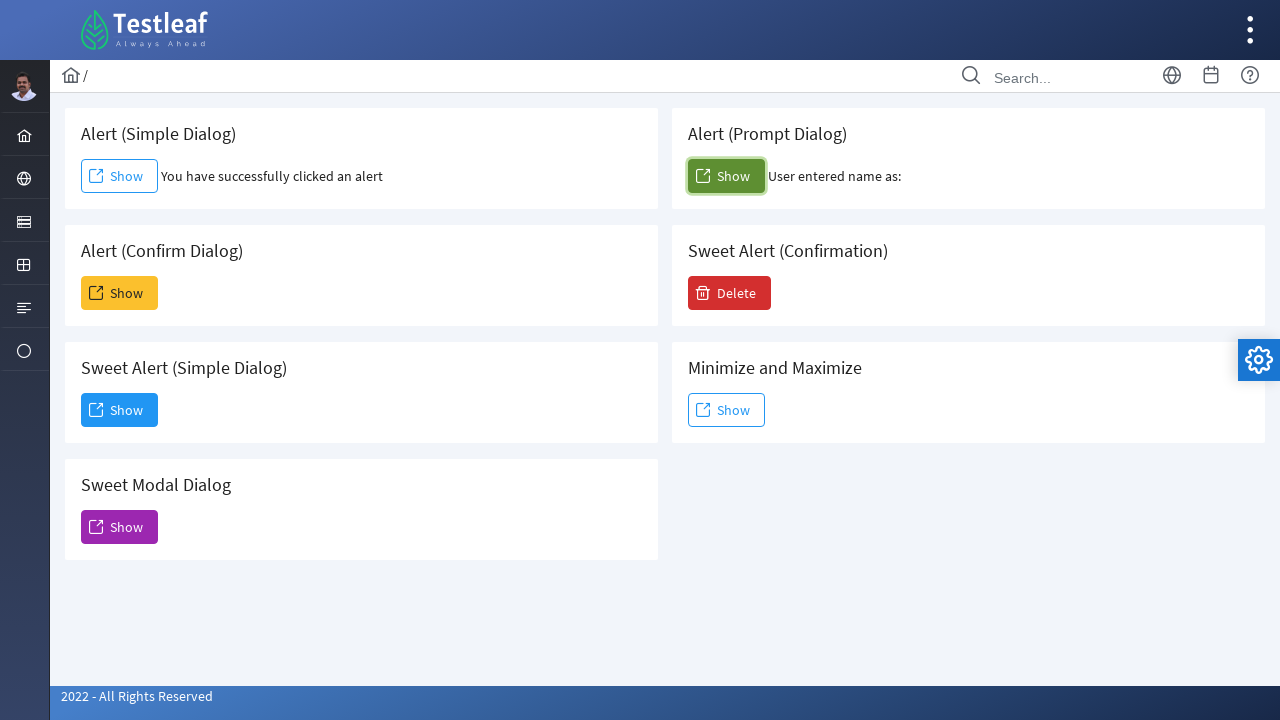

Clicked 'Show' button for confirm alert at (120, 293) on (//div[@class='card']//span[text()='Show'])[2]
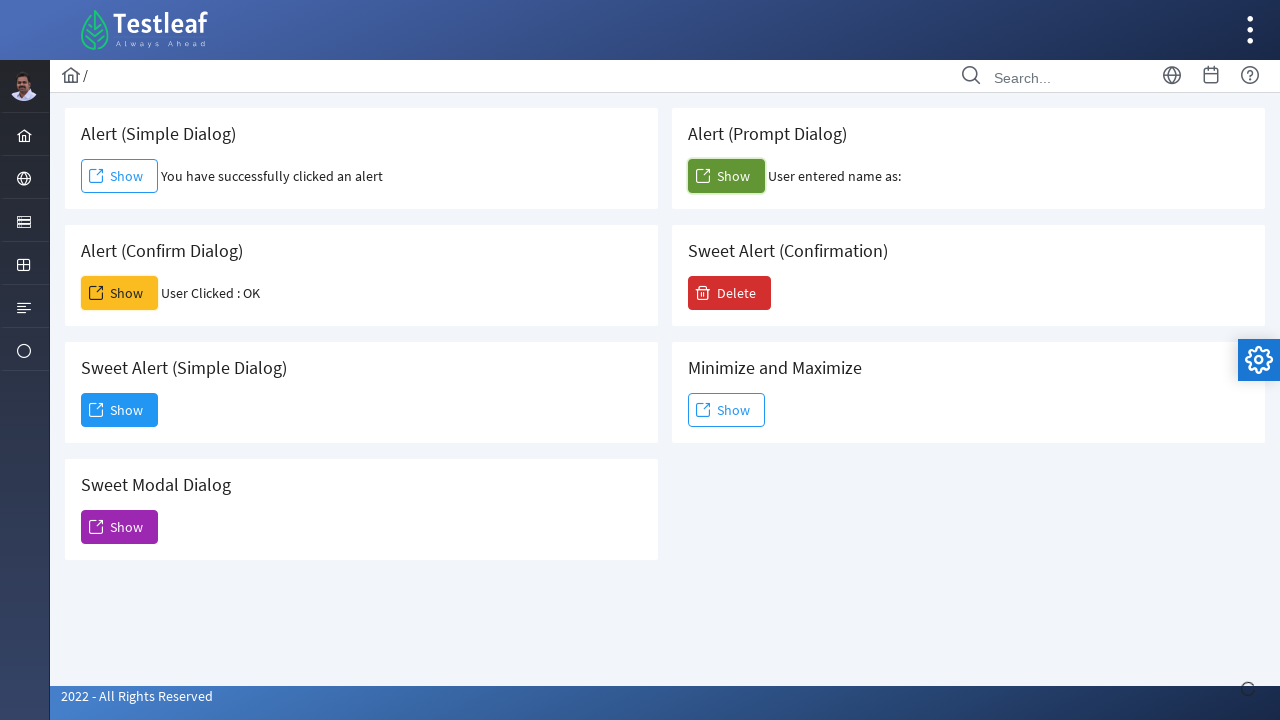

Set up handler to accept confirm alert
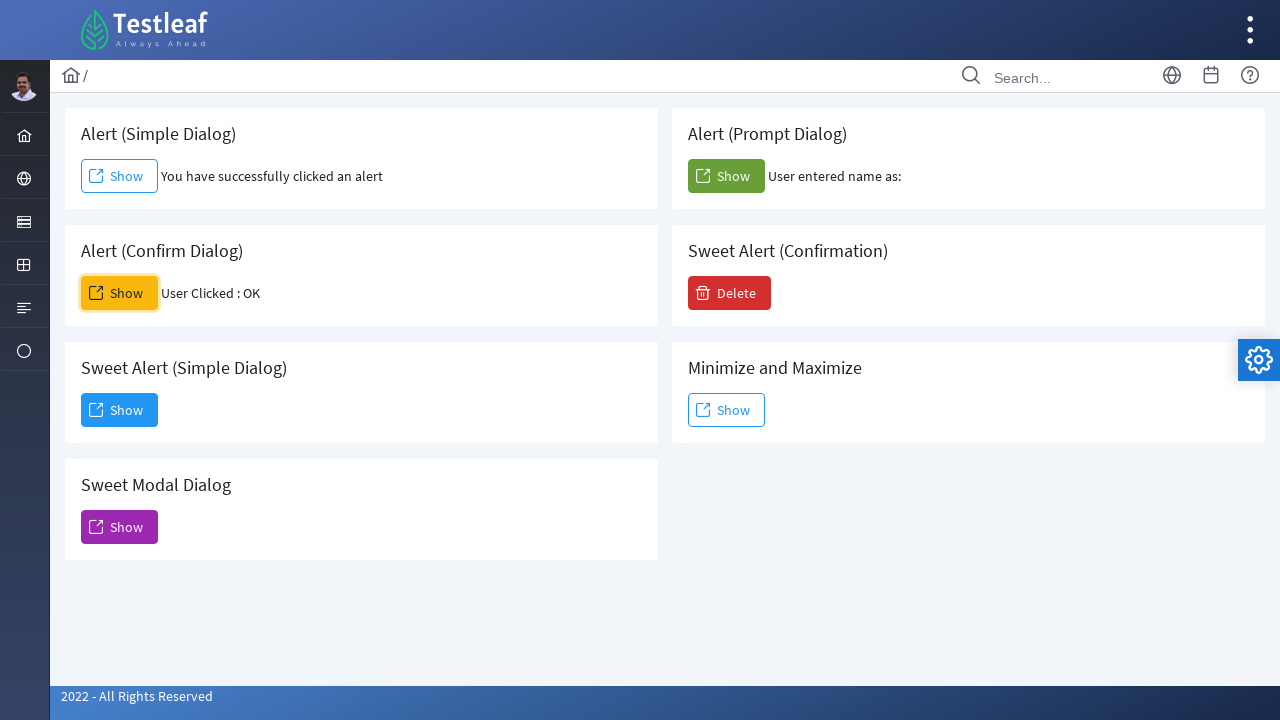

Retrieved confirm result text: User Clicked : OK
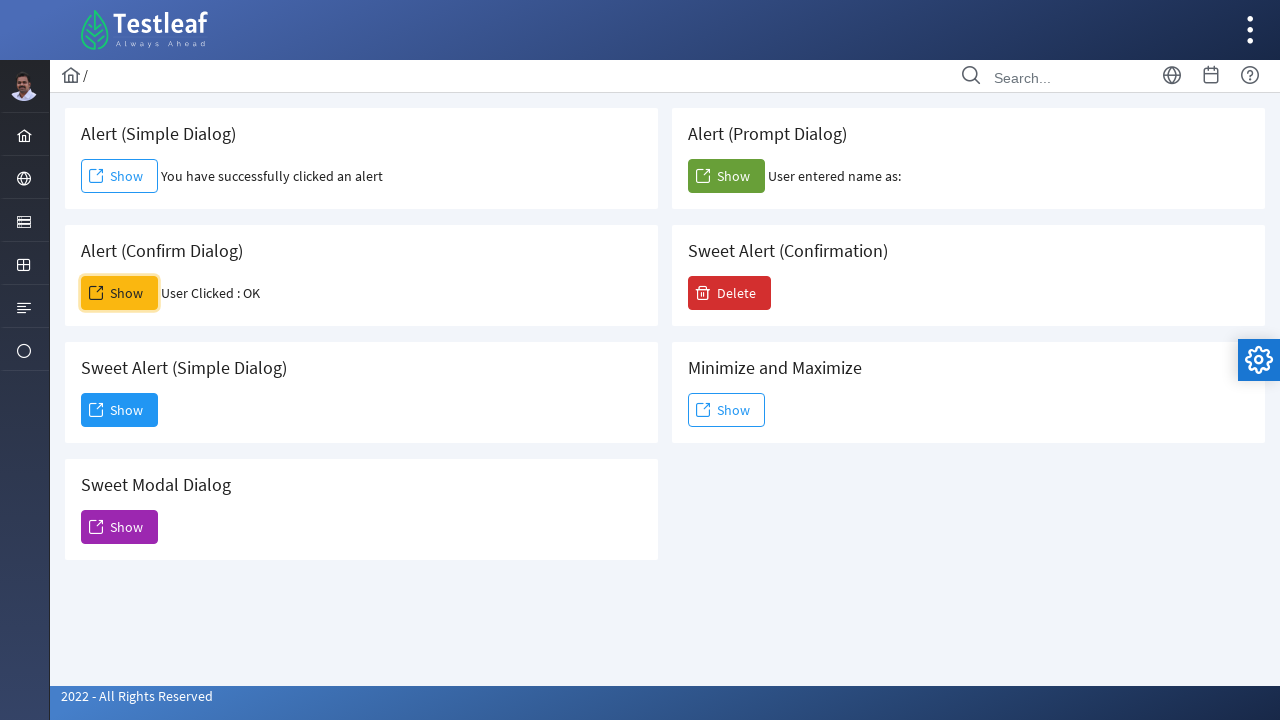

Clicked 'Delete' button to show custom dialog at (730, 293) on xpath=//div[@class='card']//span[text()='Delete']
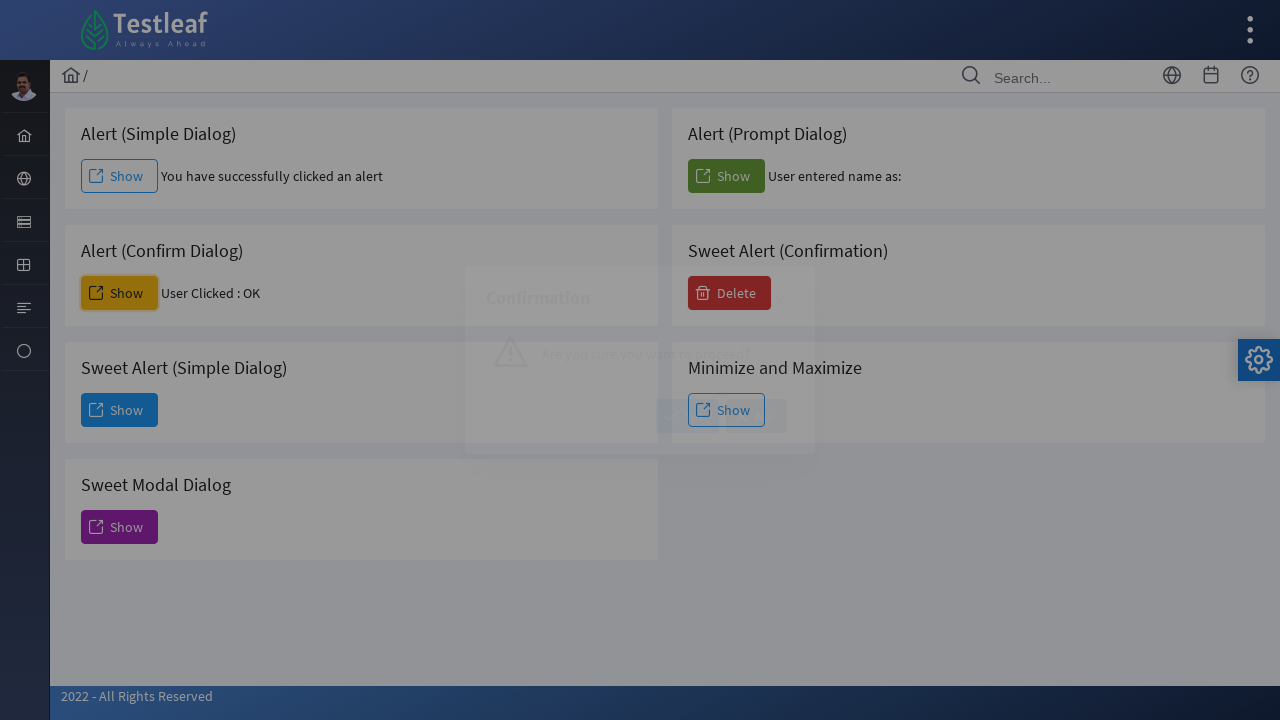

Clicked 'Yes' button to confirm deletion at (688, 416) on xpath=//span[text()='Yes']
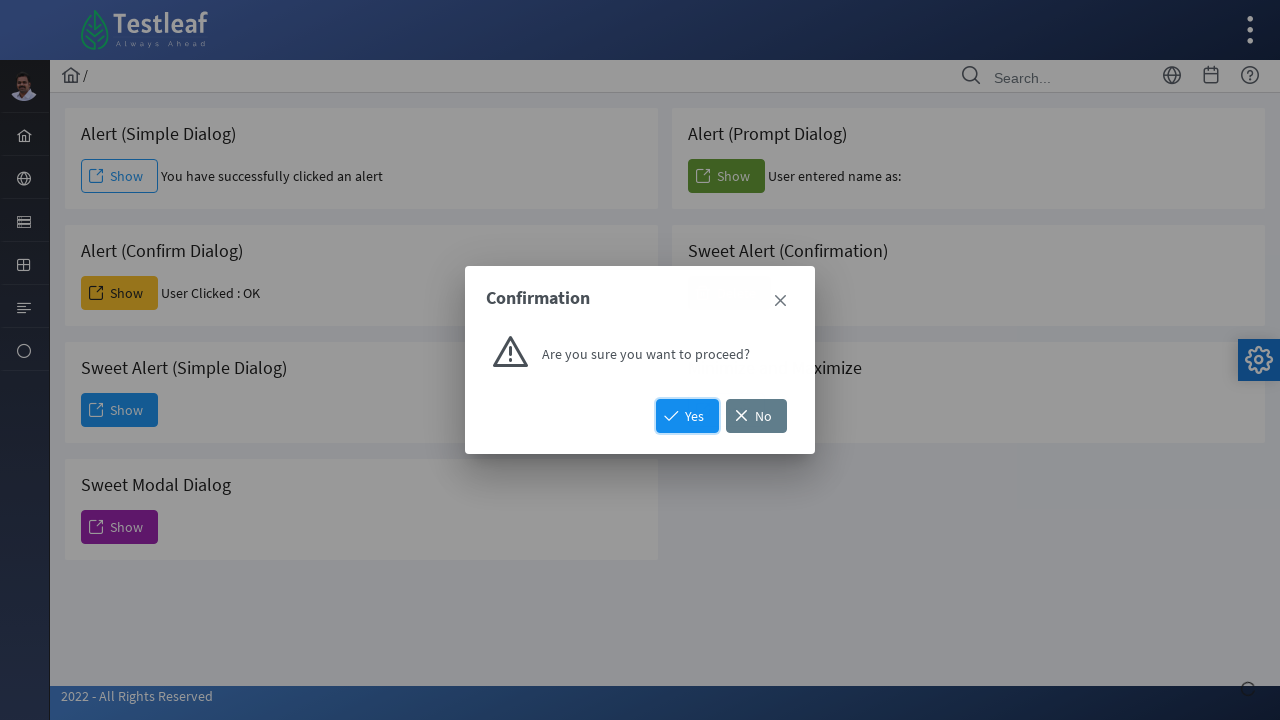

Clicked 'Show' button for sweet simple alert at (120, 410) on (//div[@class='card']//span[text()='Show'])[3]
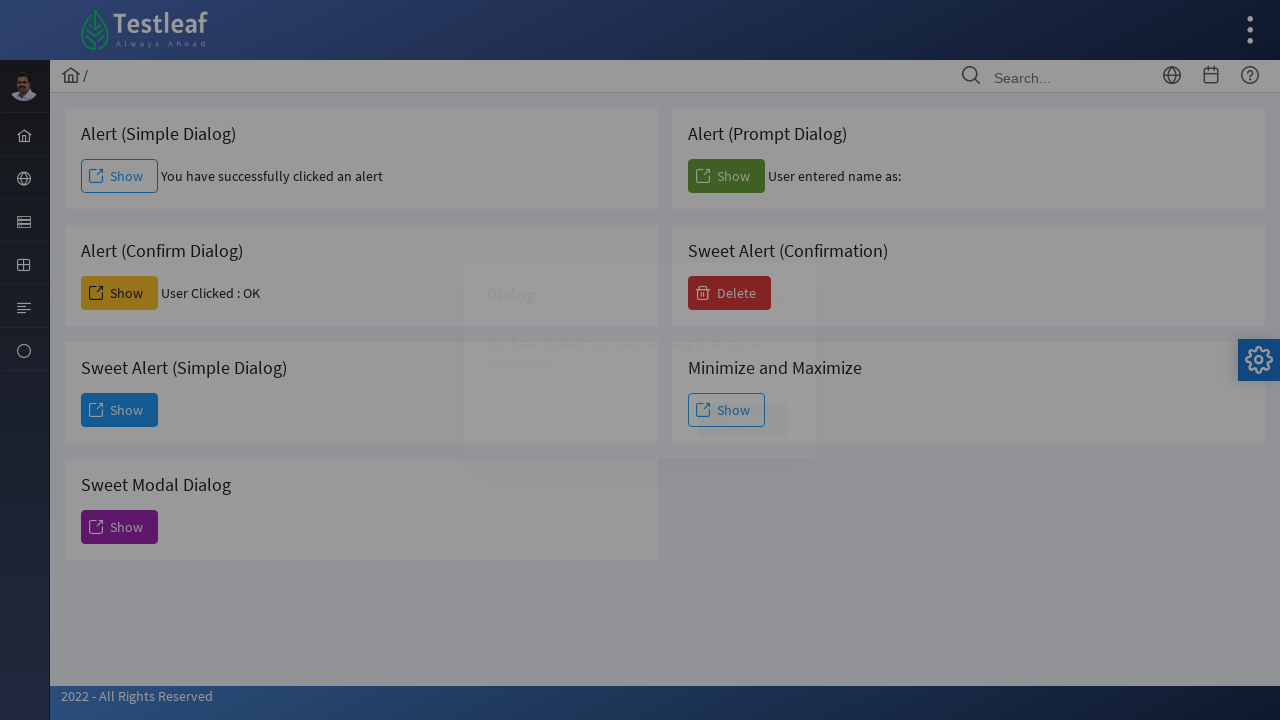

Clicked 'Dismiss' button on sweet alert at (742, 420) on xpath=//span[text()='Dismiss']
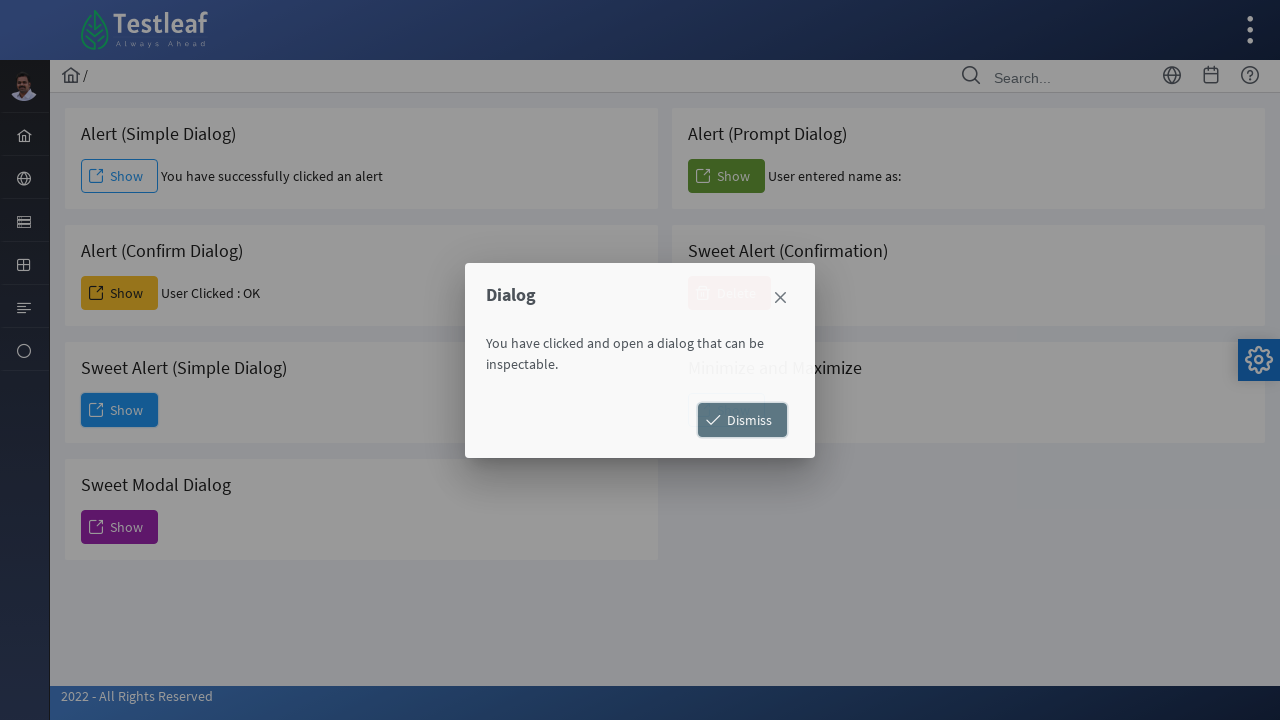

Clicked 'Show' button for modal with maximize option at (726, 410) on (//div[@class='card']//span[text()='Show'])[6]
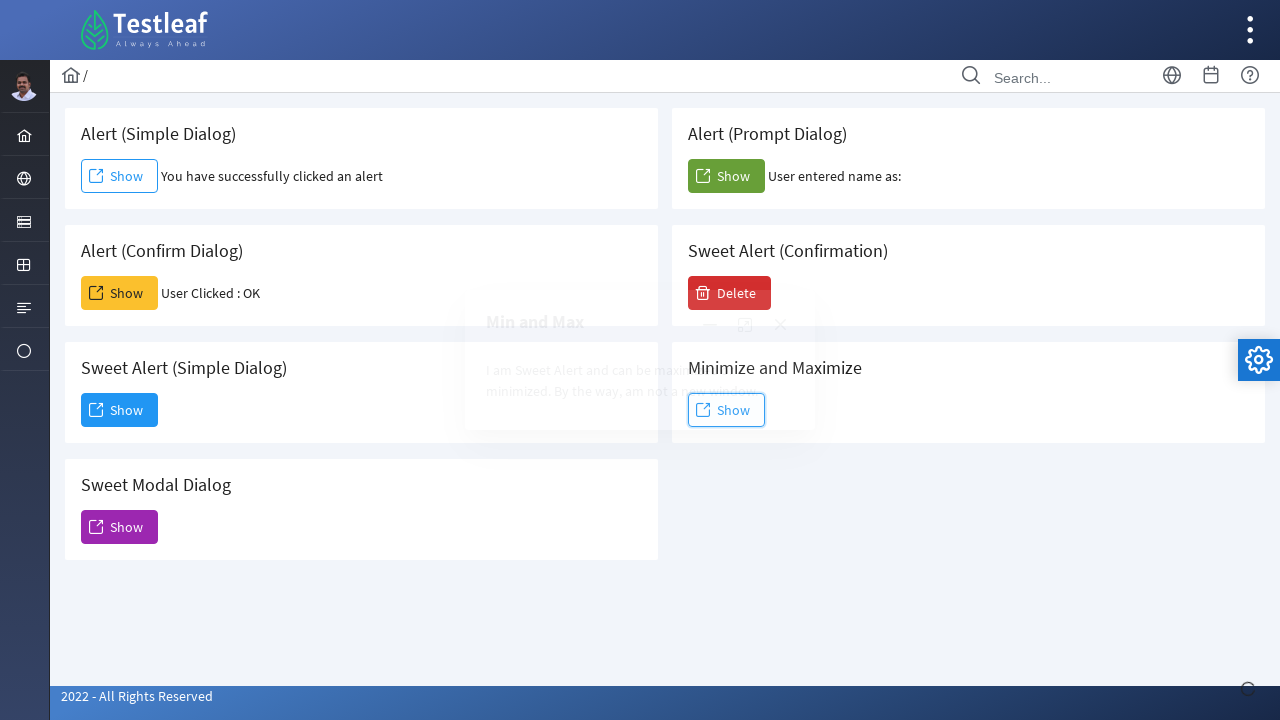

Clicked maximize/minimize icon on modal at (745, 325) on xpath=//span[@class='ui-icon ui-icon-extlink']
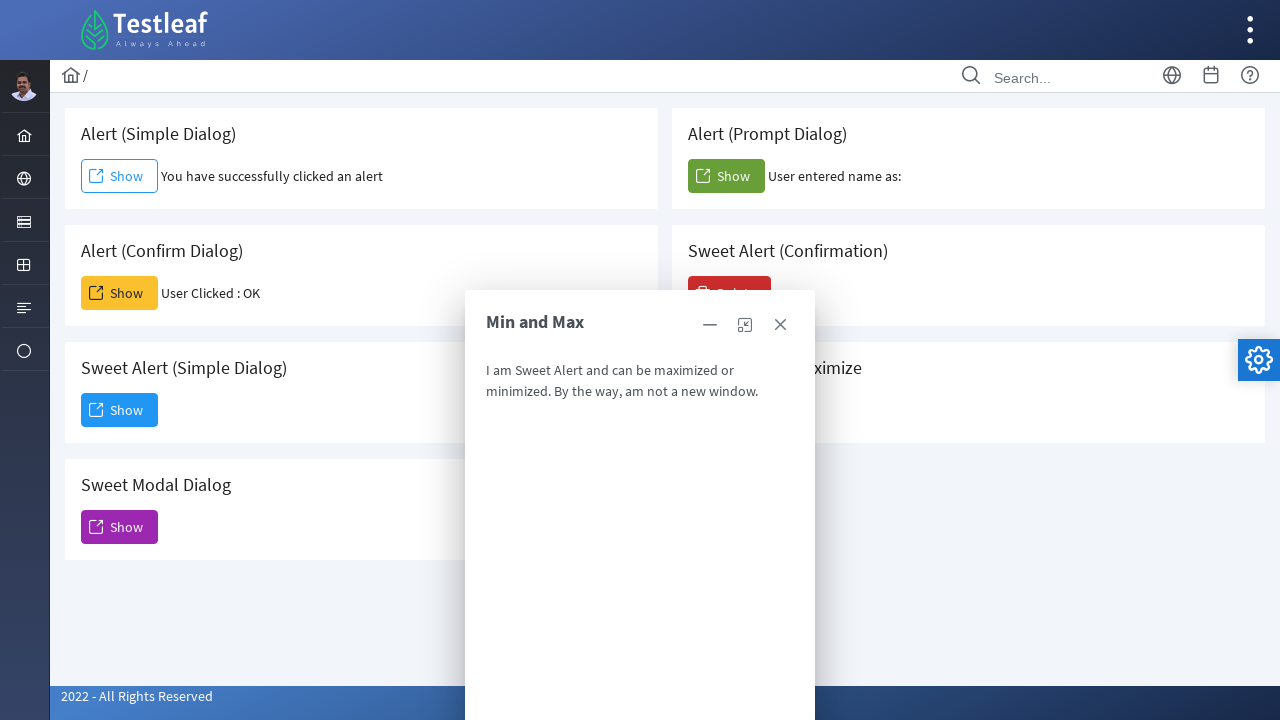

Waited 1000ms for modal to update
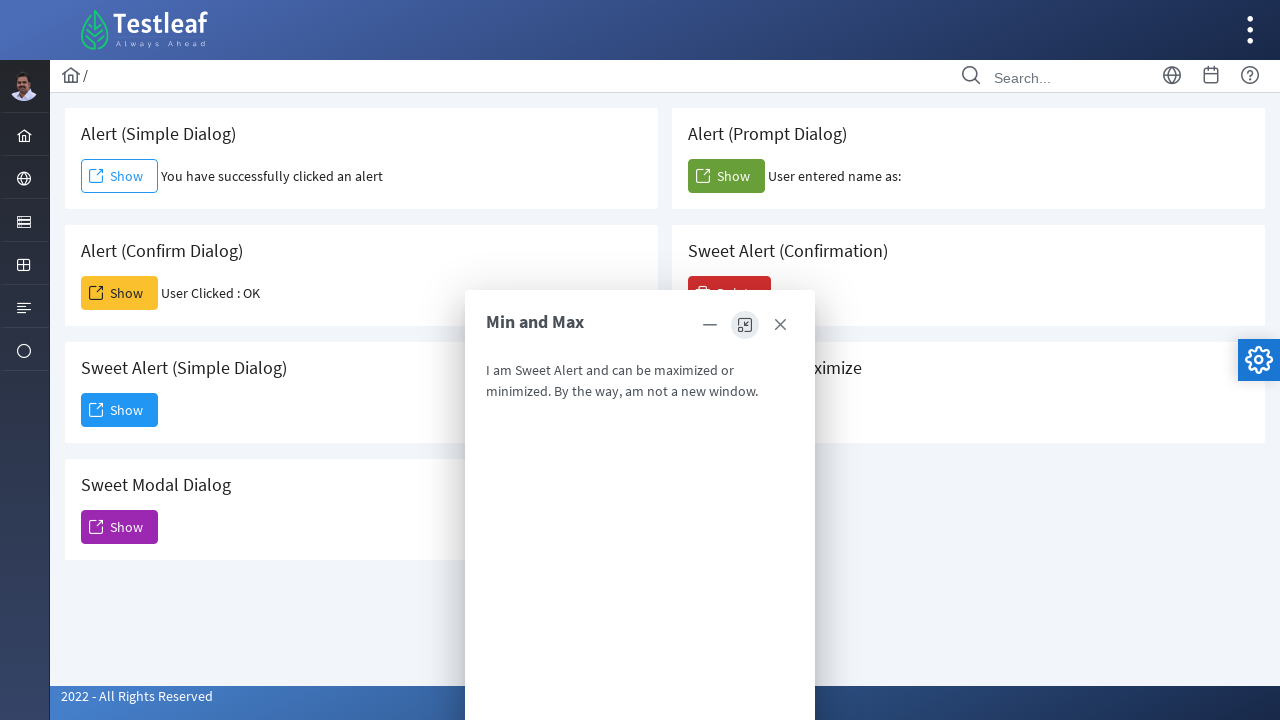

Clicked close button (3rd instance) to close modal at (780, 325) on (//span[@class='ui-icon ui-icon-closethick'])[3]
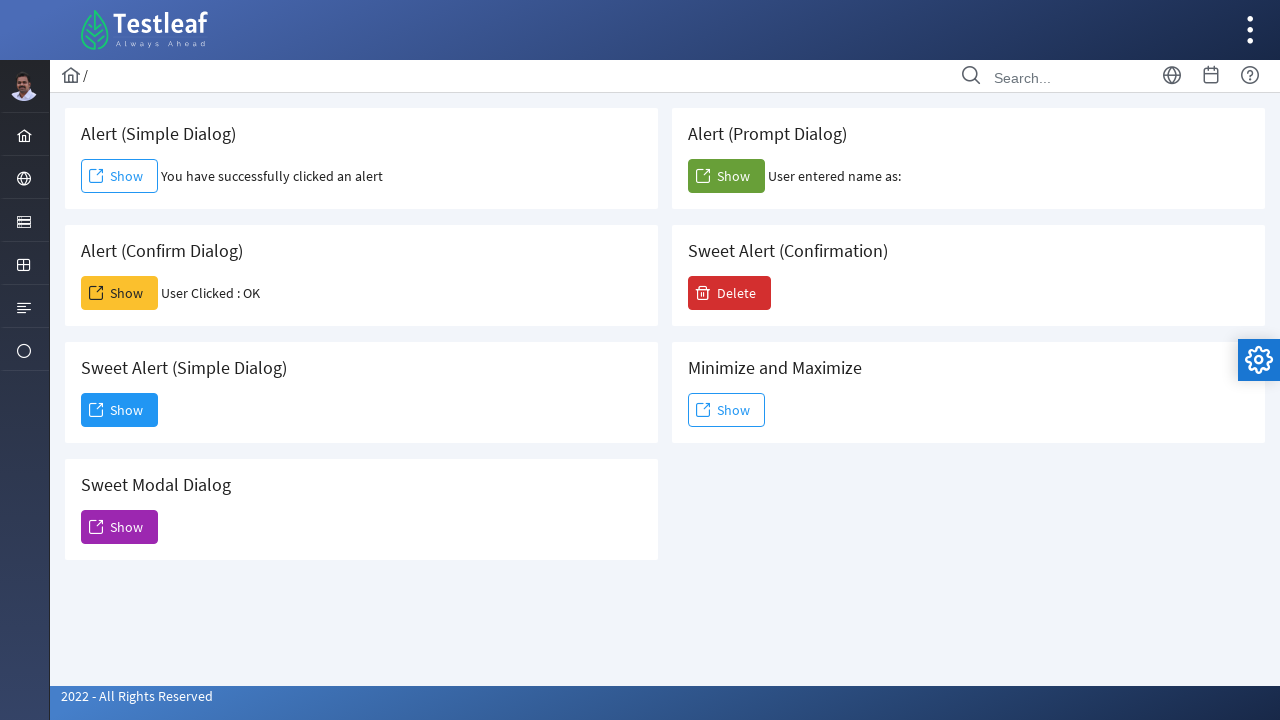

Clicked 'Show' button for another modal dialog at (120, 527) on (//div[@class='card']//span[text()='Show'])[4]
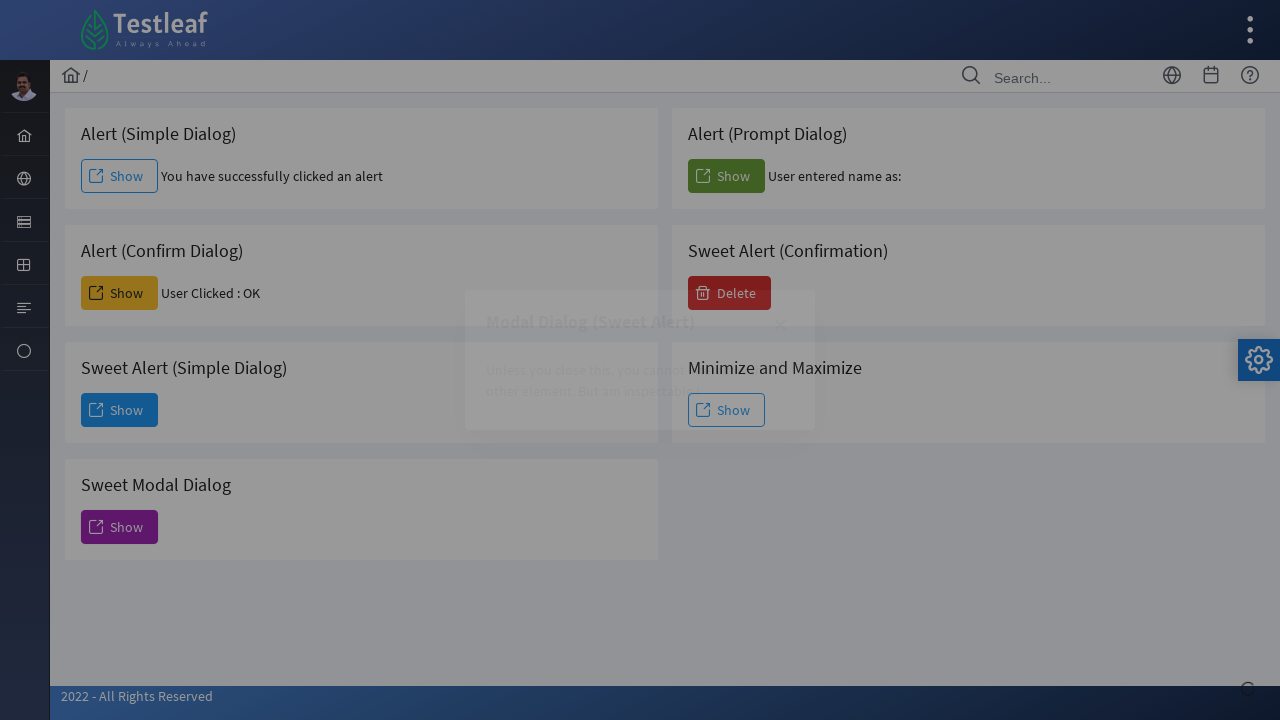

Waited 1000ms for modal to fully load
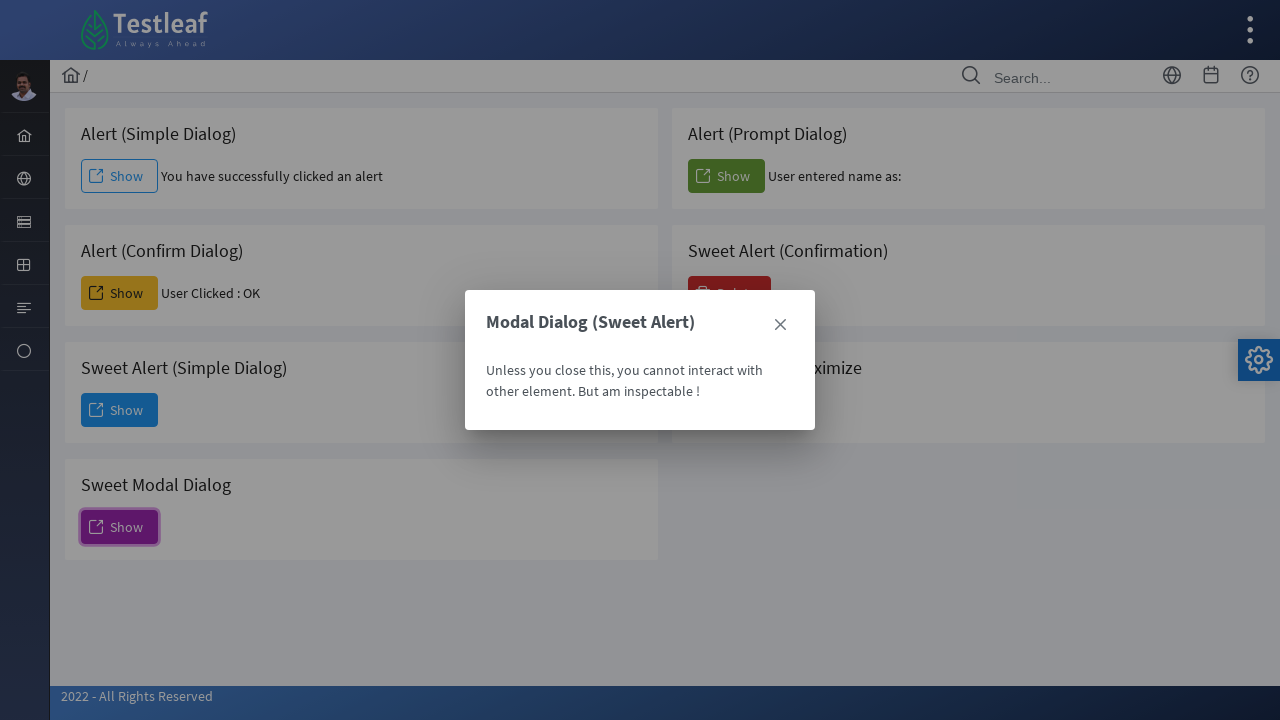

Clicked close button (2nd instance) to close modal at (780, 325) on (//span[@class='ui-icon ui-icon-closethick'])[2]
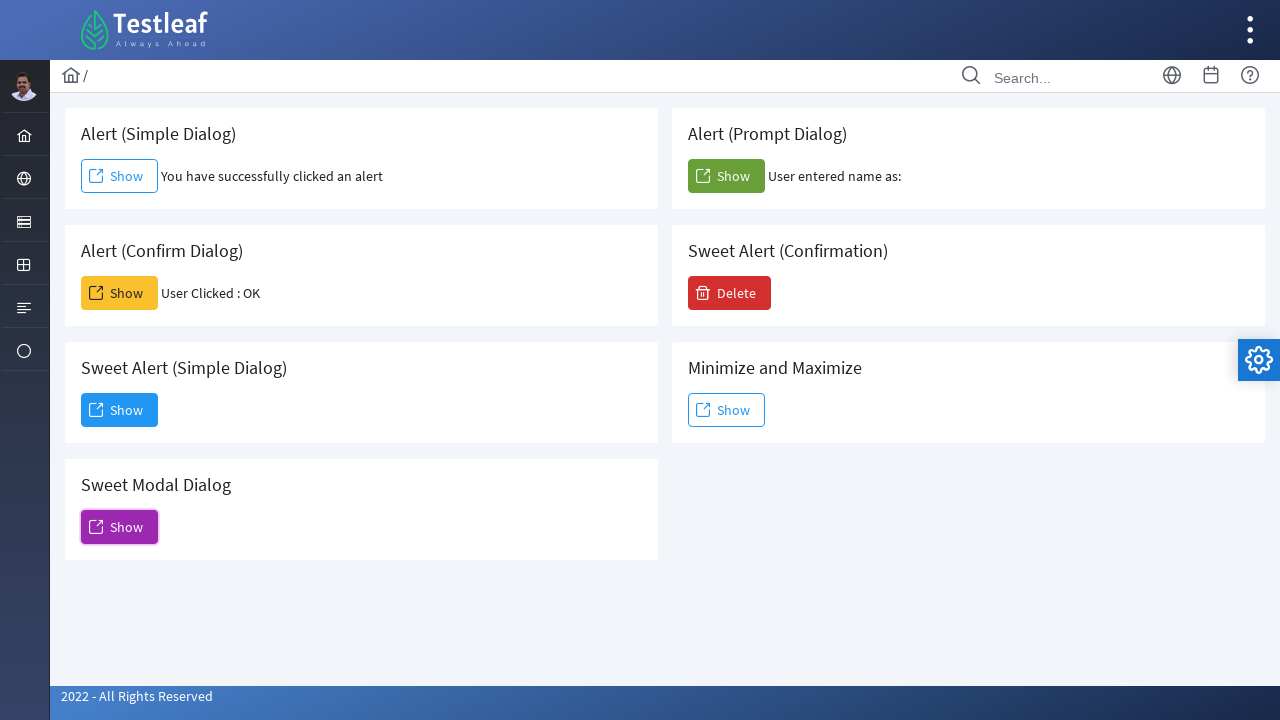

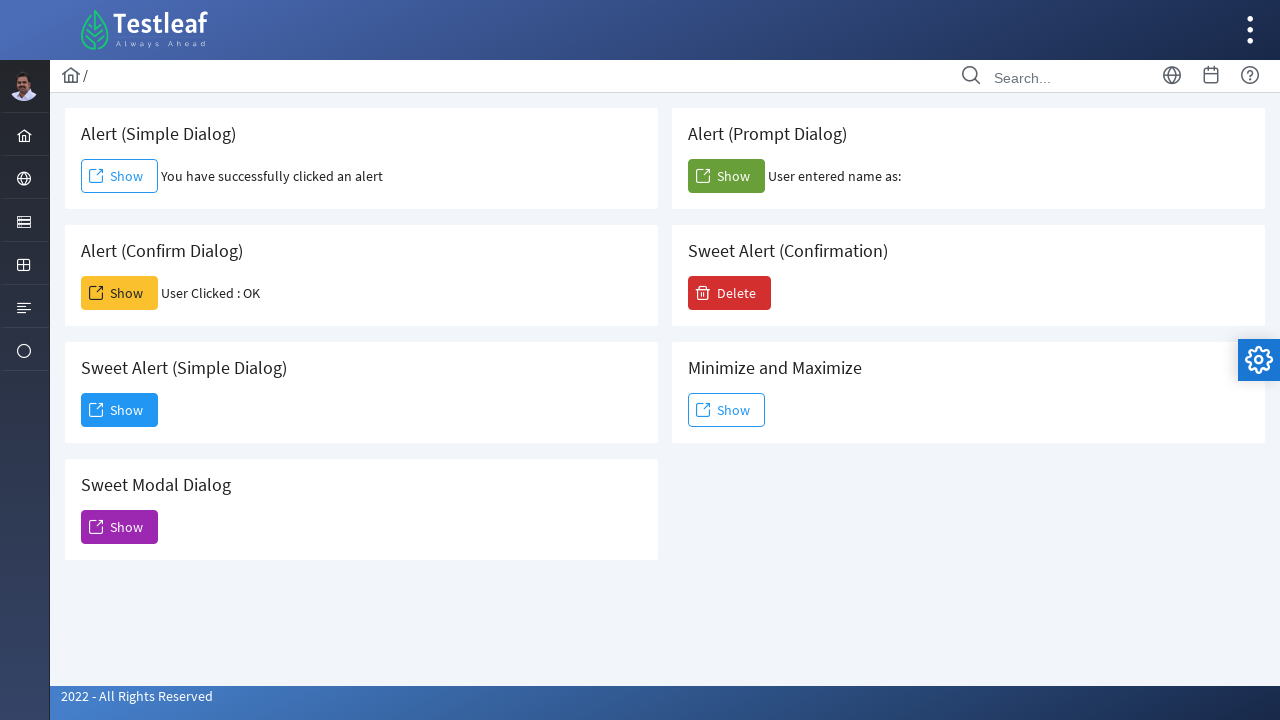